Tests email validation on a login form by entering an invalid email format and verifying the validation error message is displayed

Starting URL: https://codility-frontend-prod.s3.amazonaws.com/media/task_static/qa_login_page/9a83bda125cd7398f9f482a3d6d45ea4/static/attachments/reference_page.html

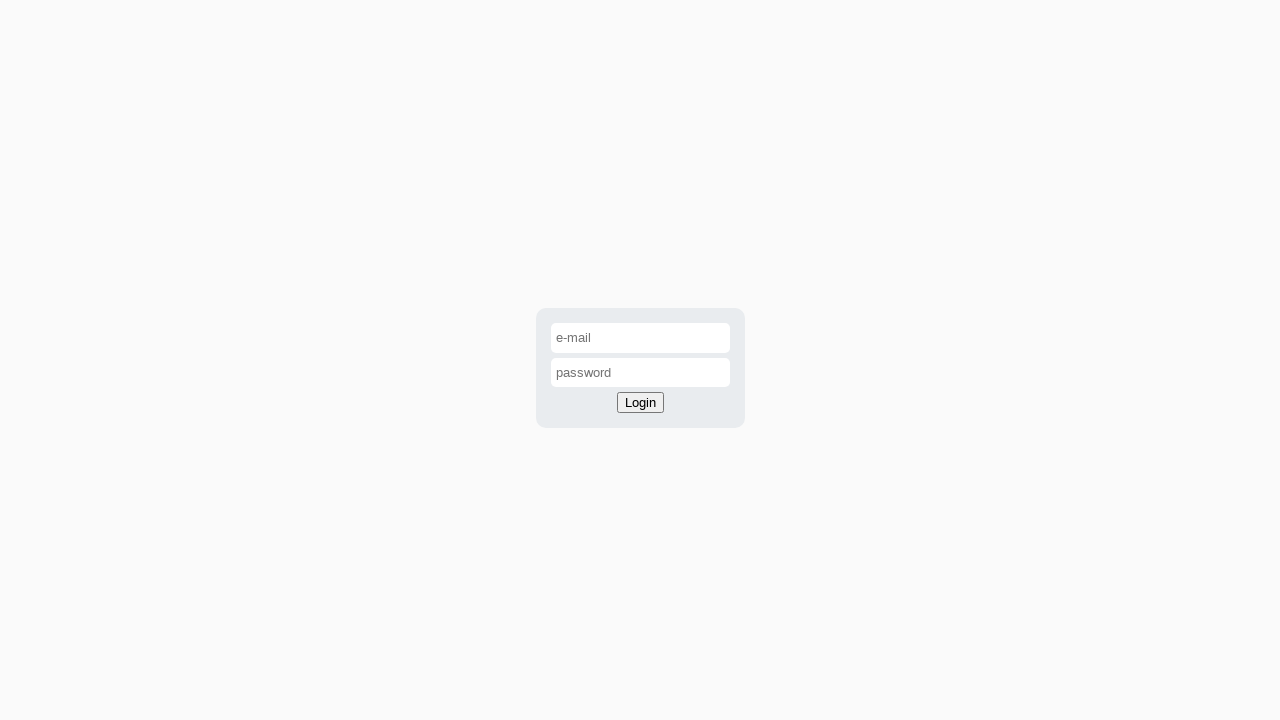

Filled email field with invalid email 'password' (no @ symbol) on #email-input
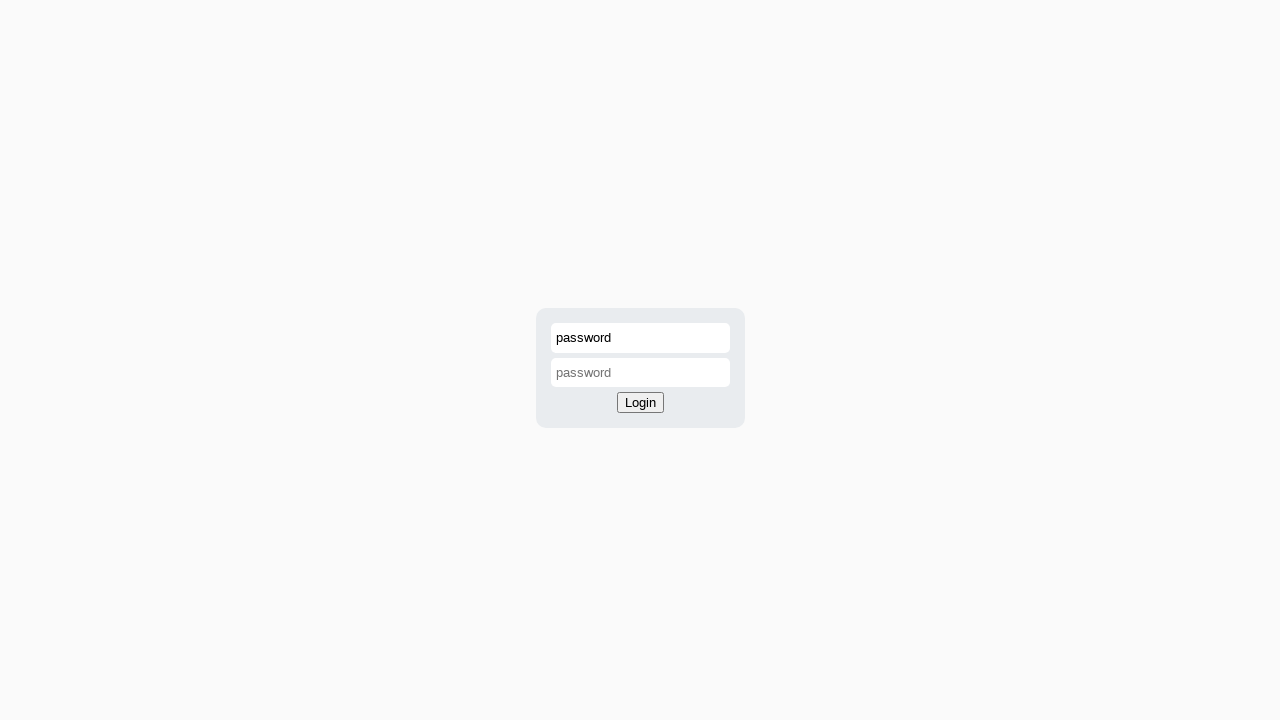

Filled password field with '11' on #password-input
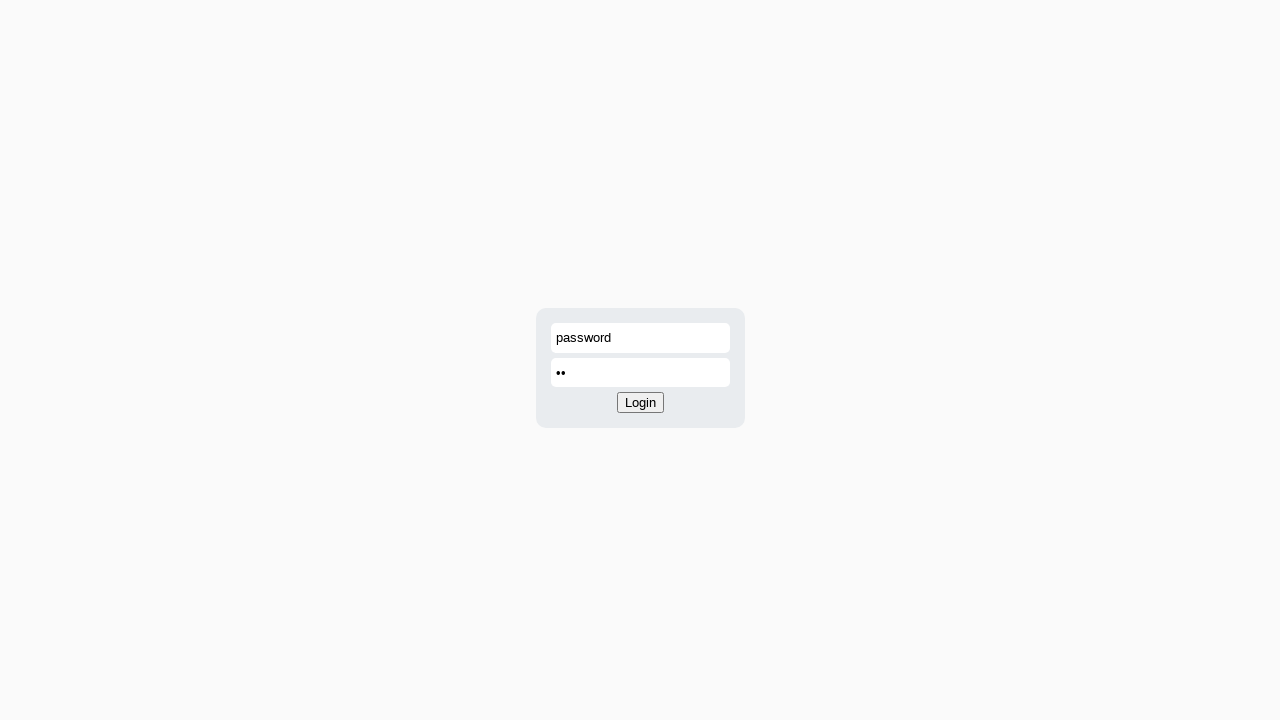

Clicked login button to trigger validation at (640, 403) on #login-button
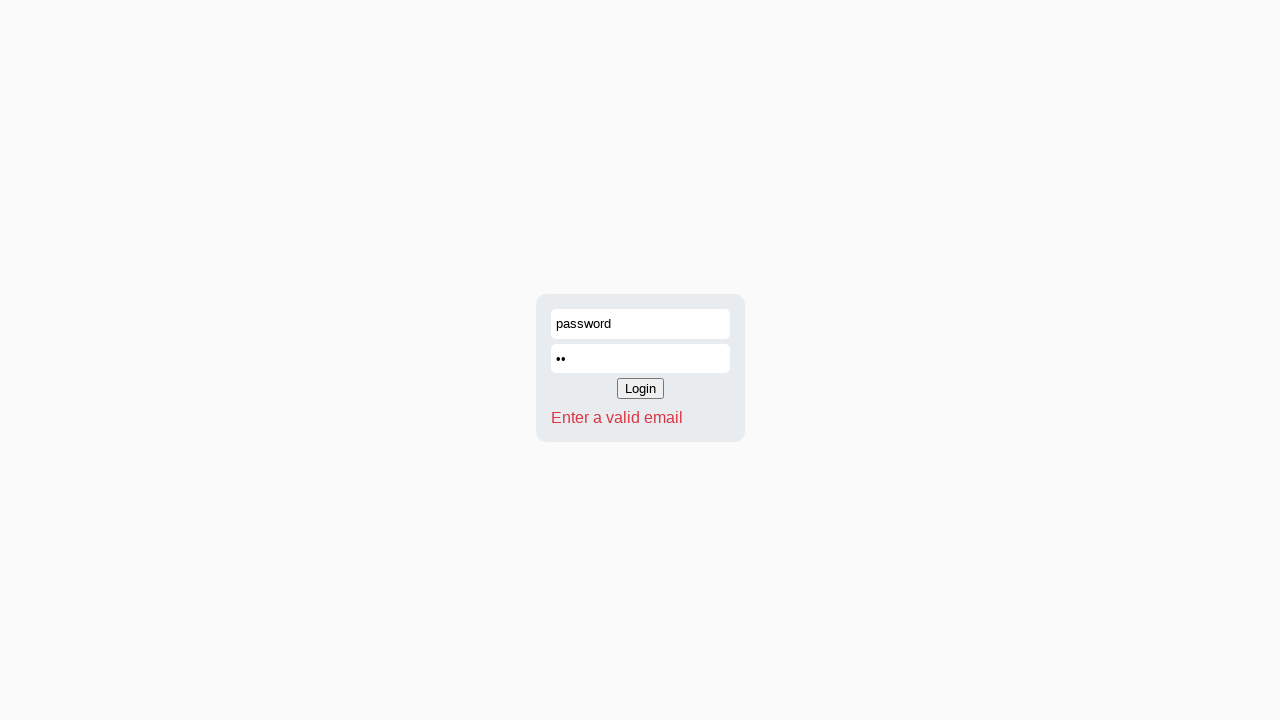

Validation error message appeared
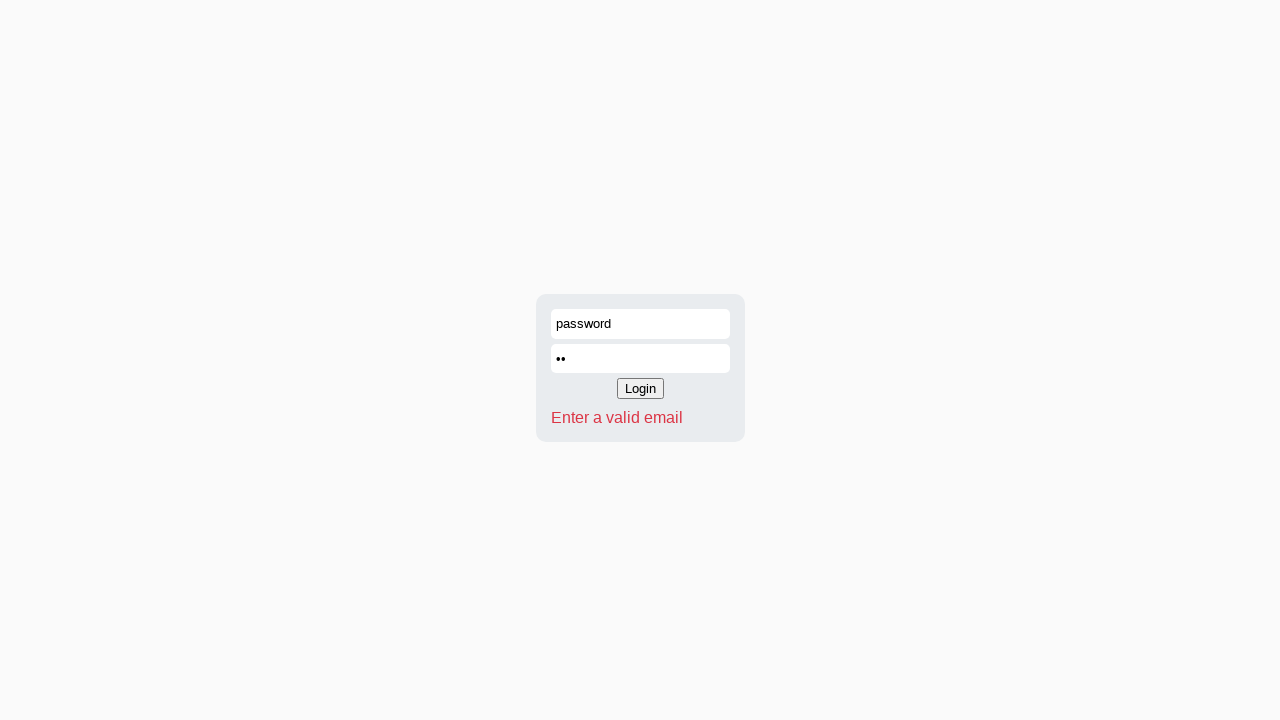

Verified validation error message displays 'Enter a valid email'
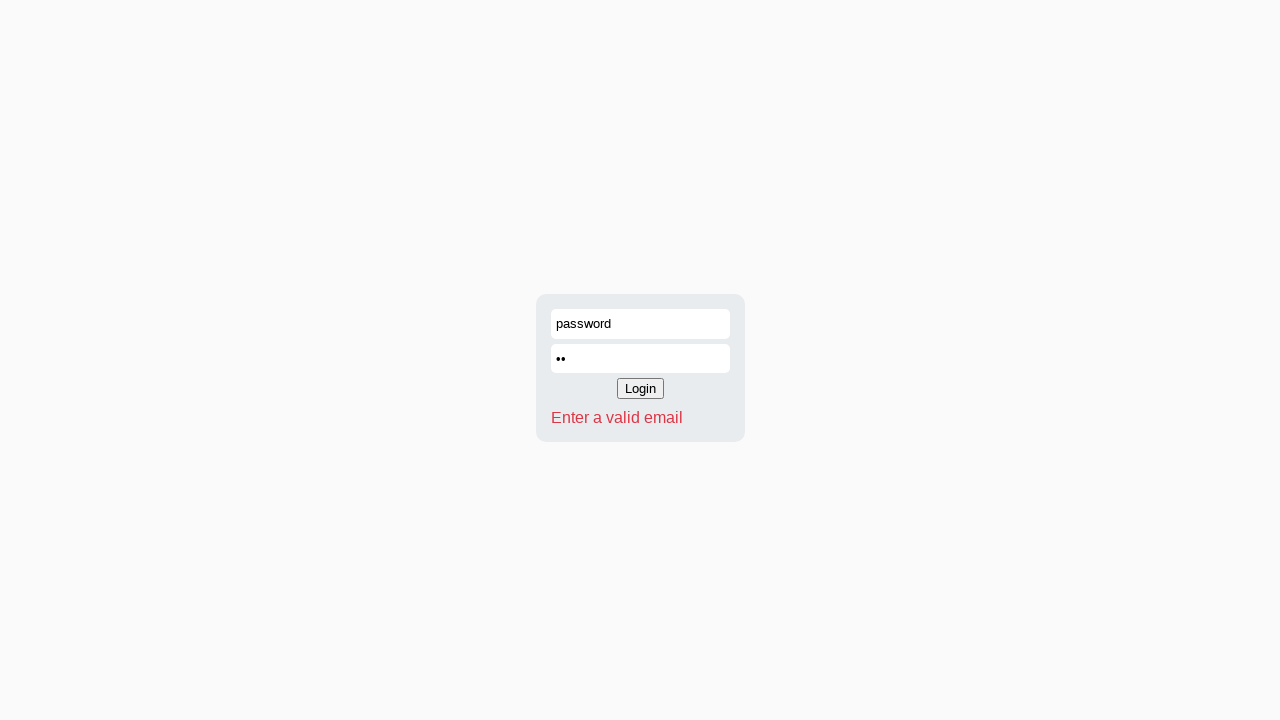

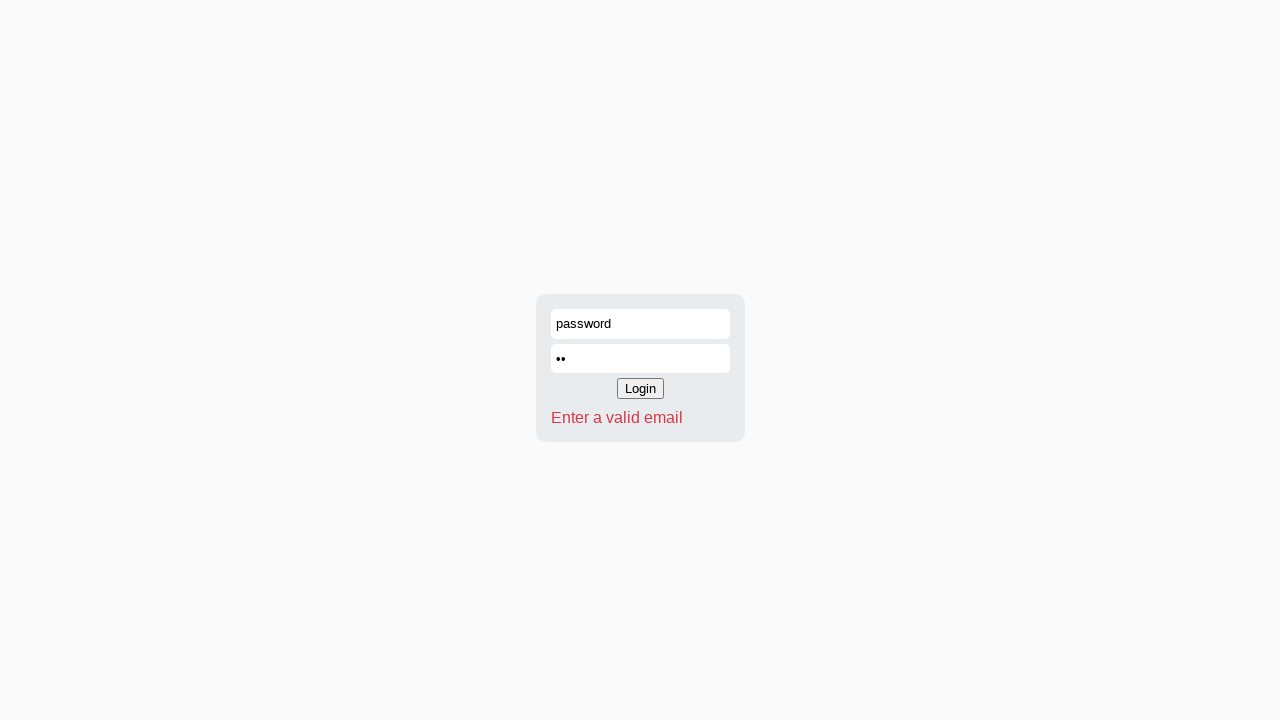